Tests a flow of prompt dialogs by entering text and accepting multiple alerts

Starting URL: https://antoniotrindade.com.br/treinoautomacao/elementsweb.html

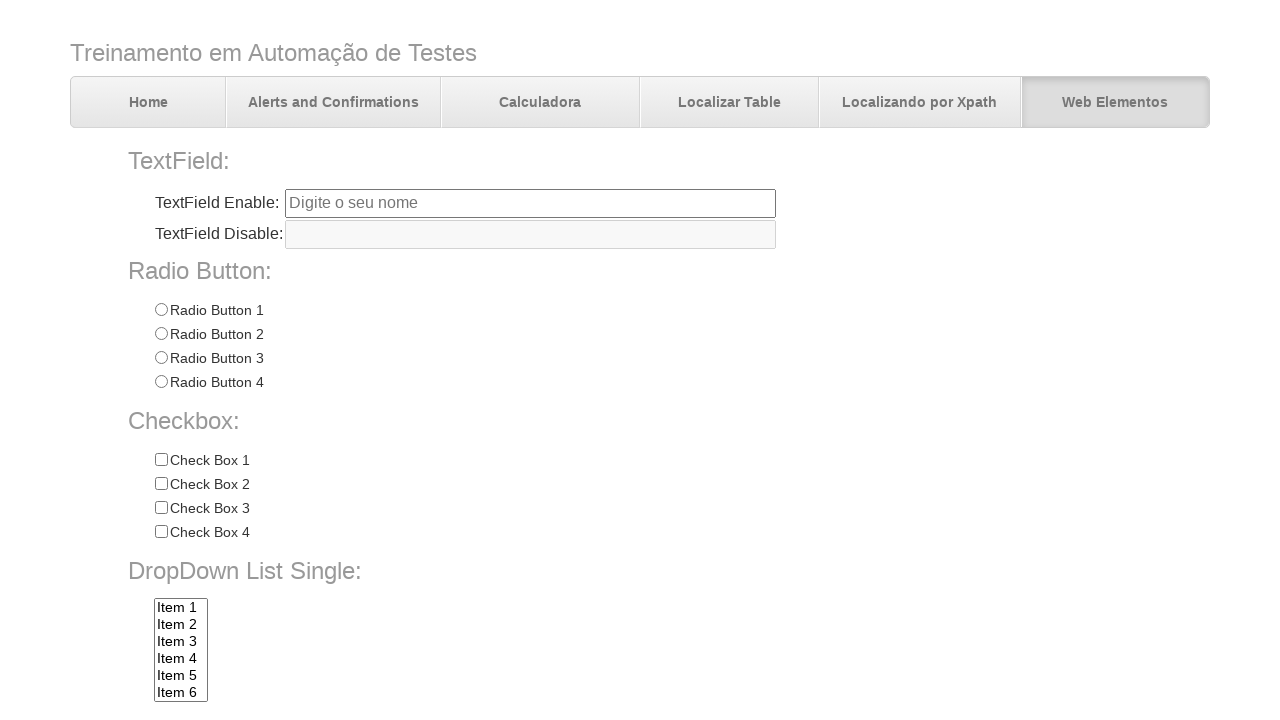

Navigated to elementsweb.html test page
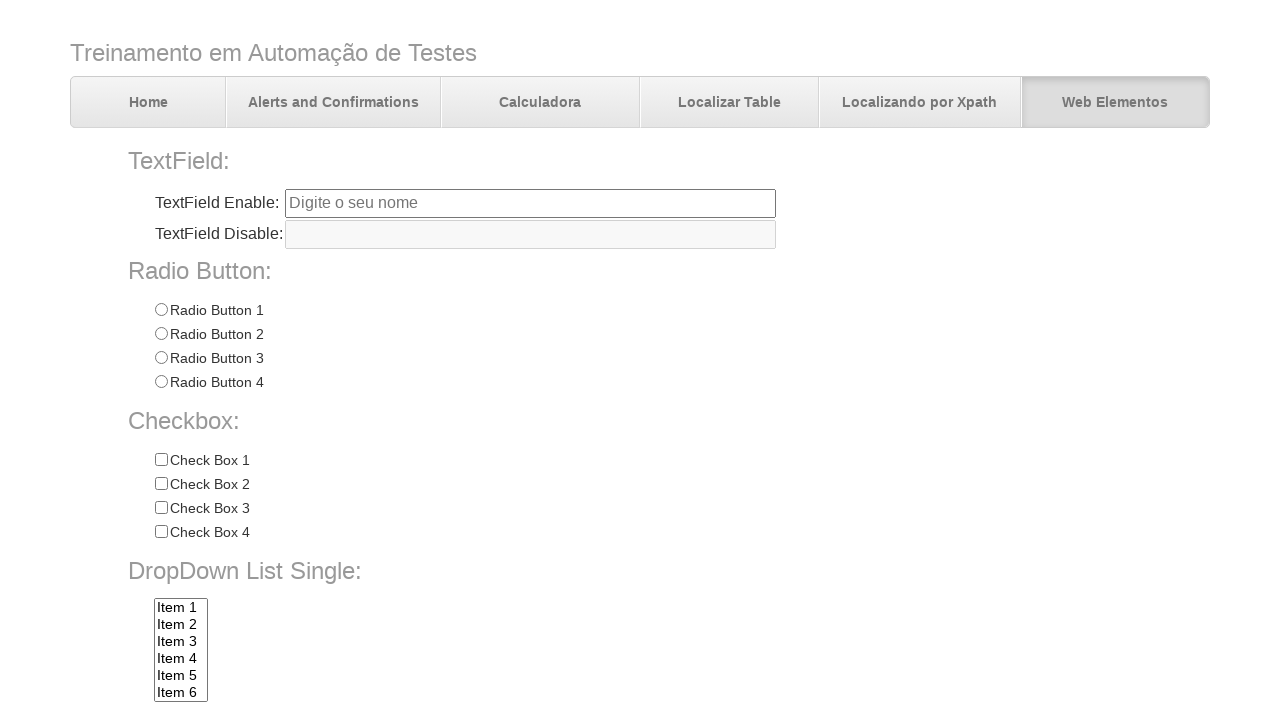

Set up dialog handler for prompt and alert dialogs
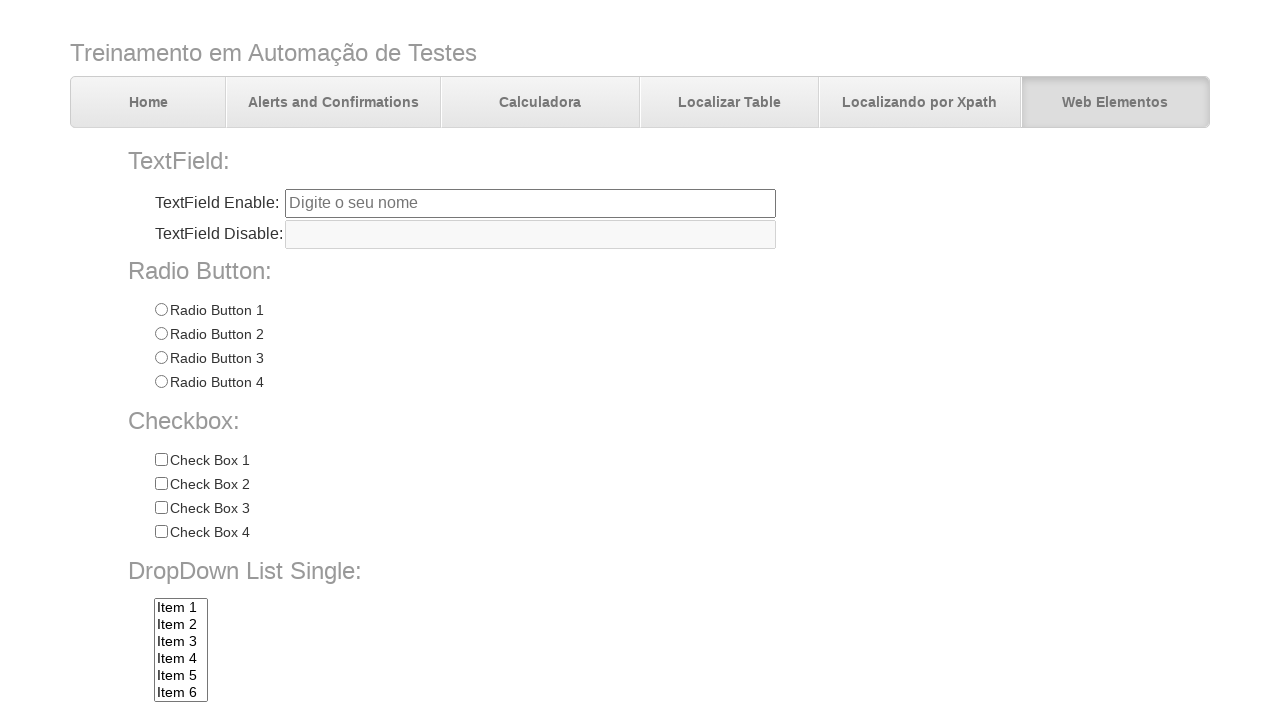

Clicked prompt button to start alert flow at (375, 700) on #promptBtn
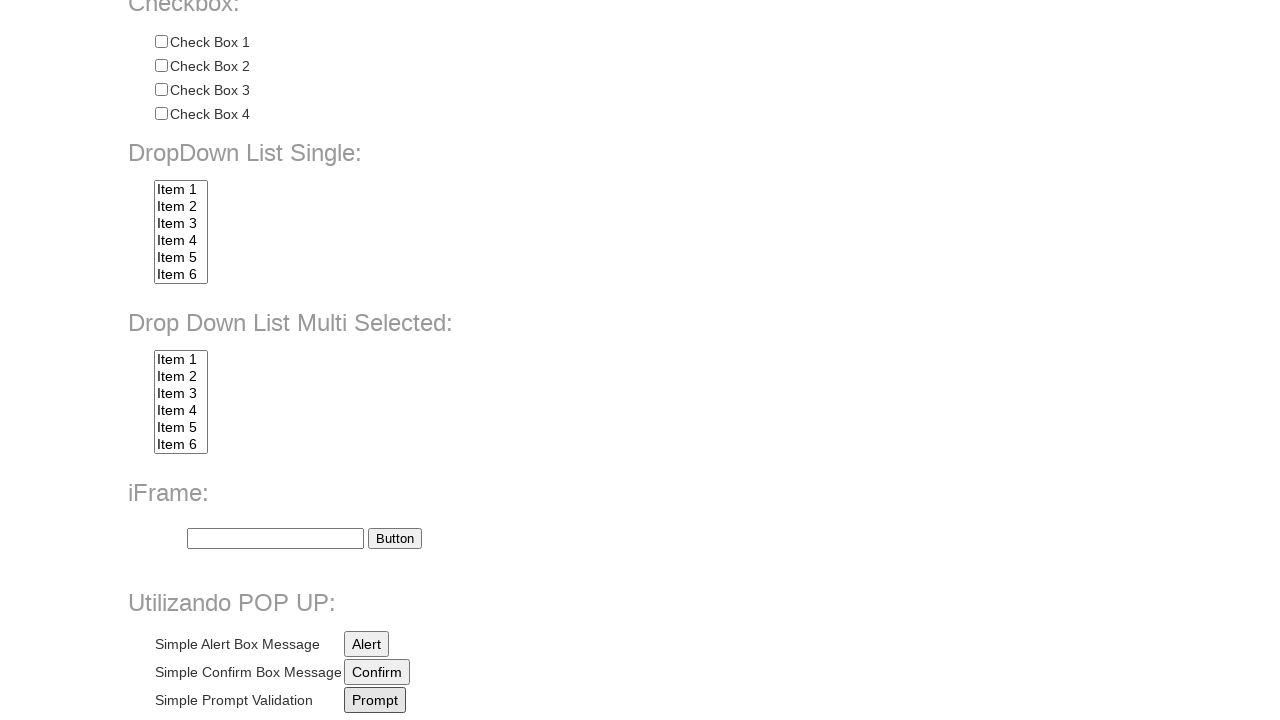

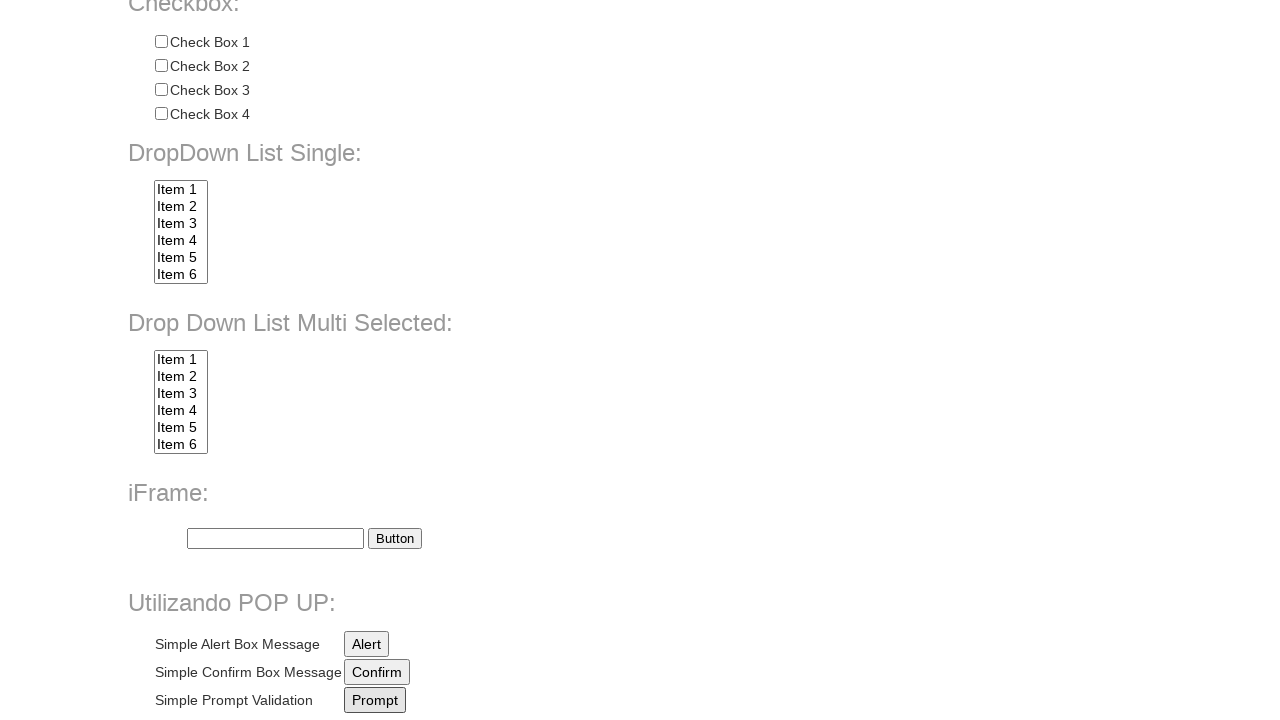